Tests right-click (context click) functionality on an interactive element on a Selenium training page

Starting URL: https://v1.training-support.net/selenium/input-events

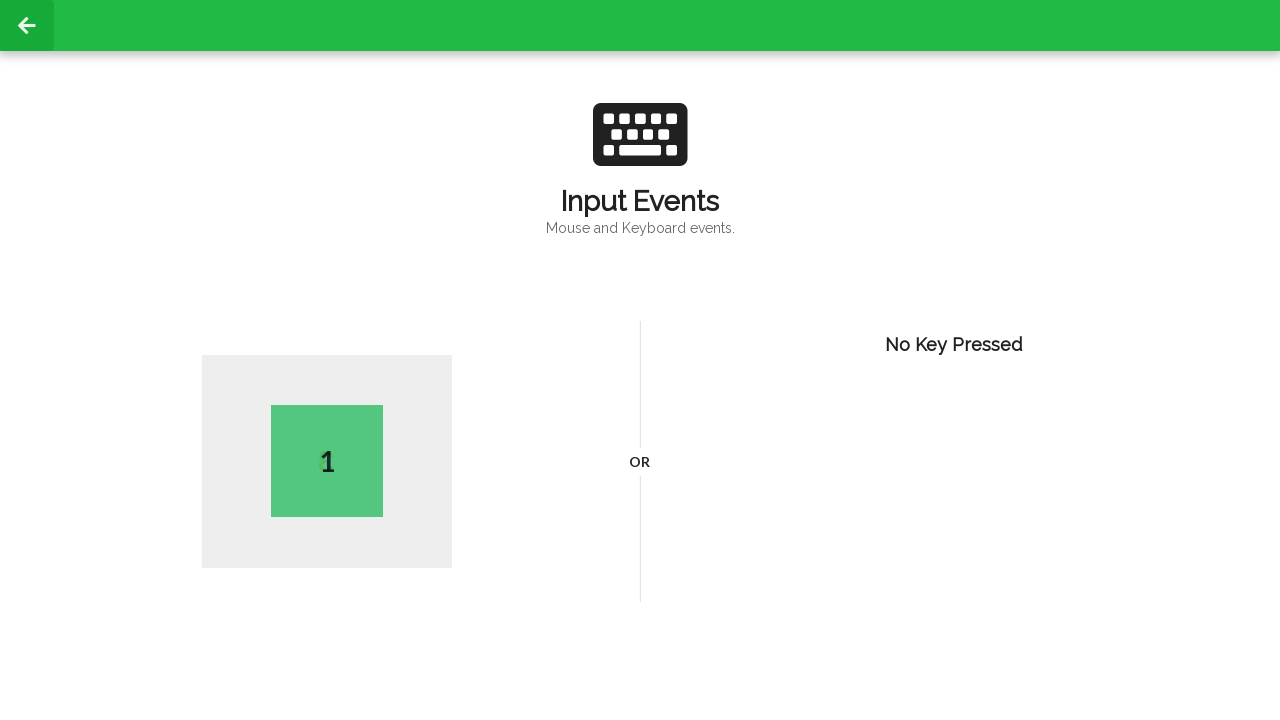

Navigated to Selenium training page for input events
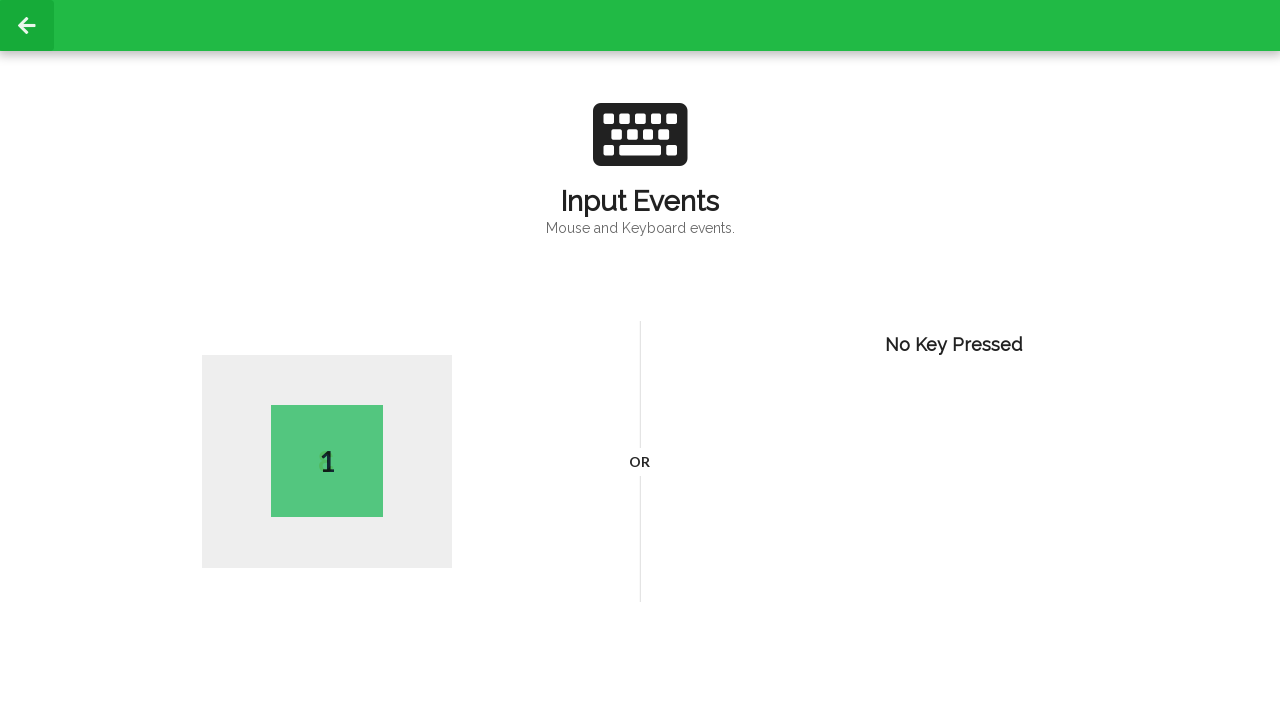

Performed right-click (context click) on the interactive cube element at (327, 462) on #wrapD3Cube
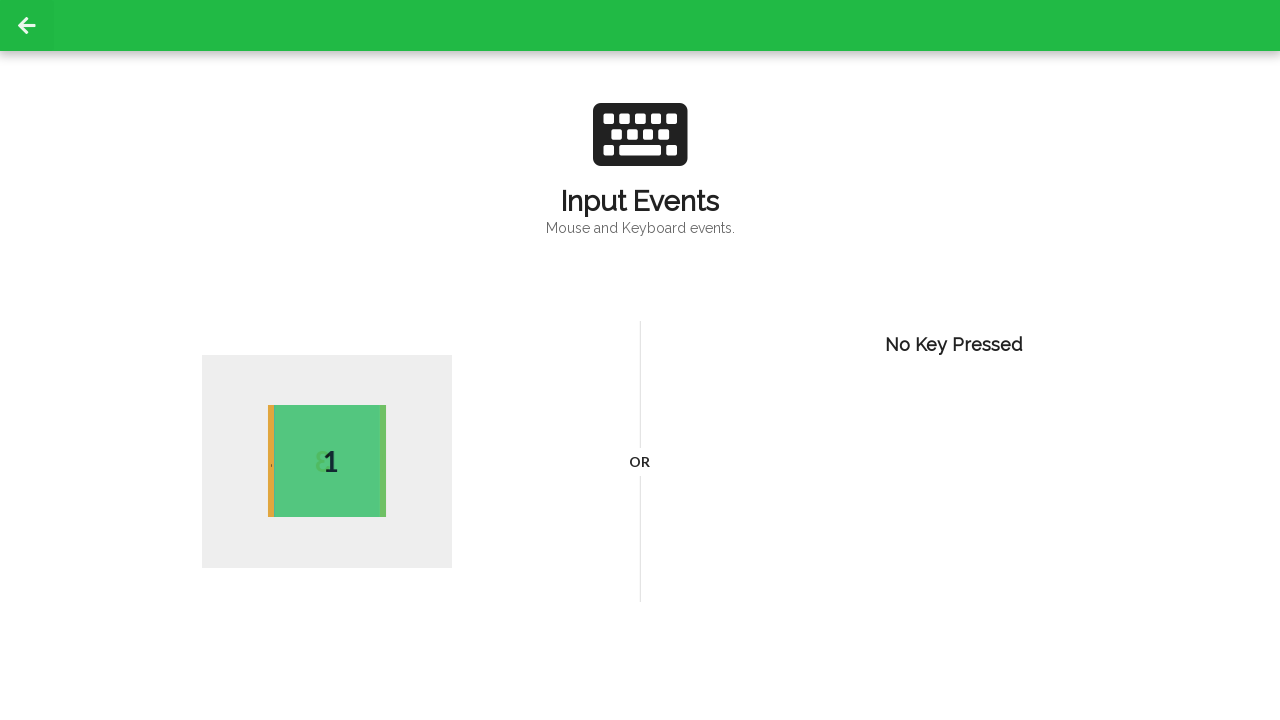

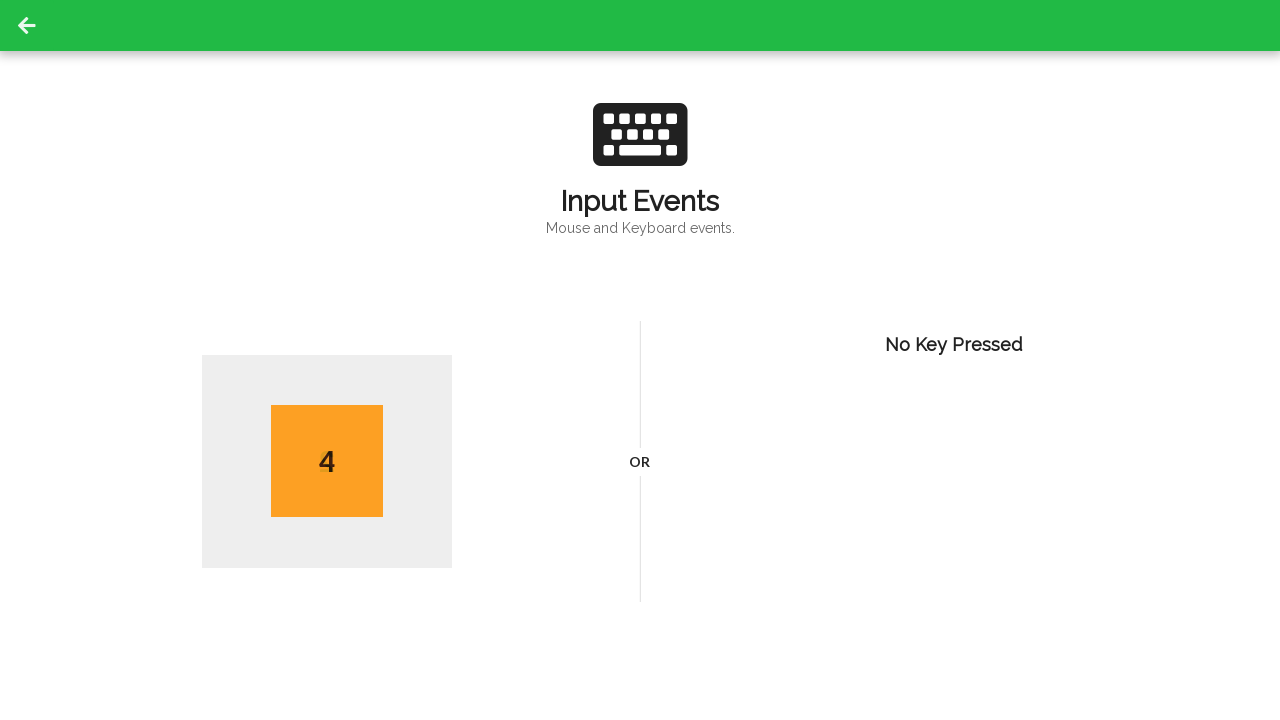